Tests a practice form by entering a name into the name input field

Starting URL: https://rahulshettyacademy.com/angularpractice/

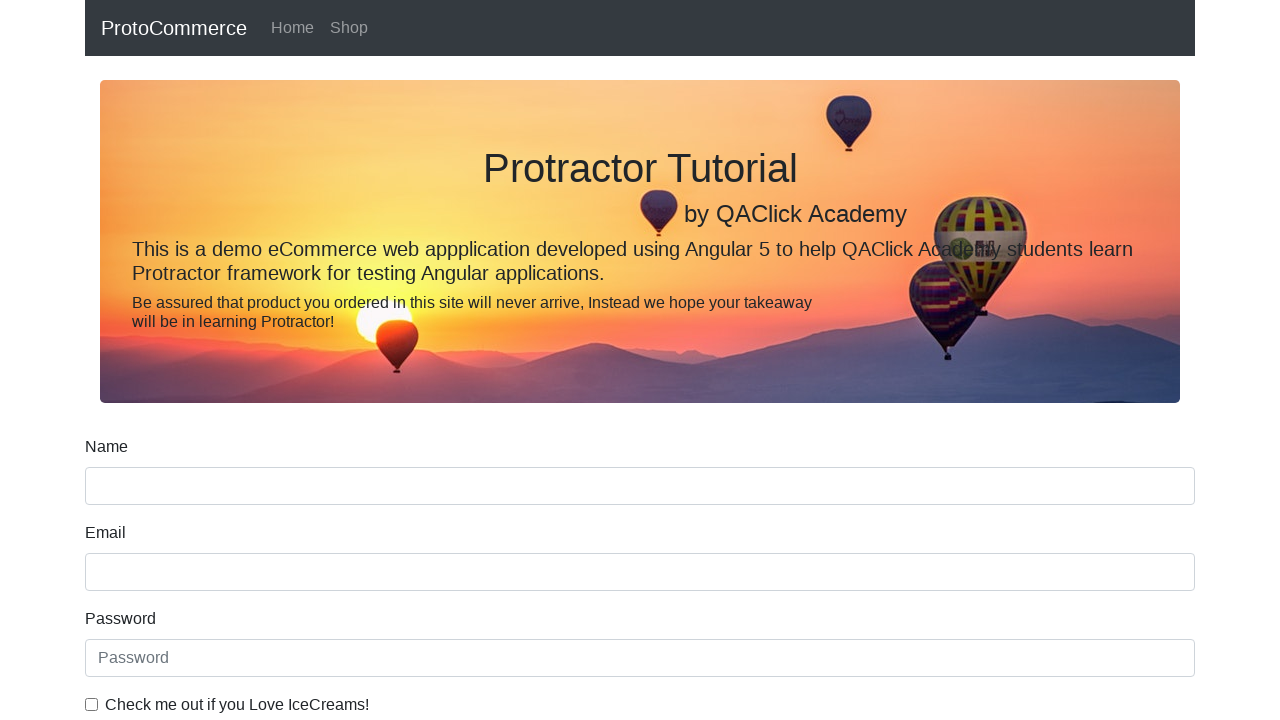

Navigated to Angular practice form page
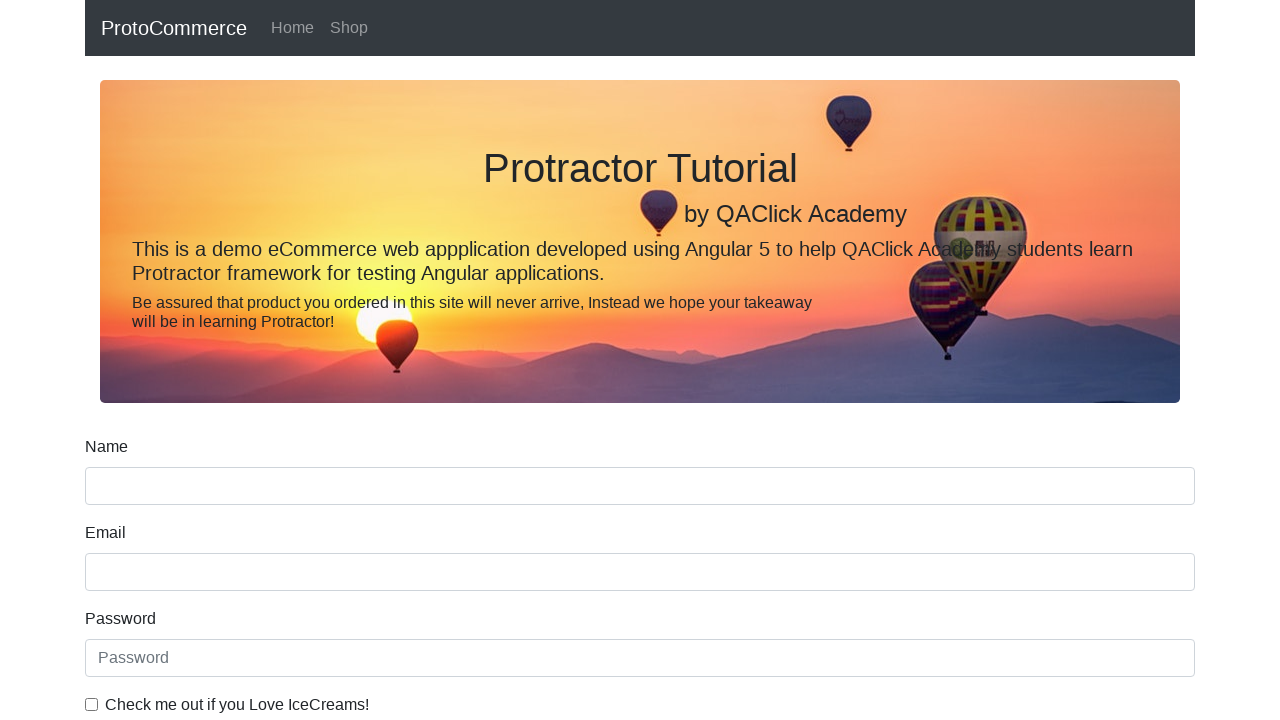

Entered 'Rahul' into the name input field on input[name='name']
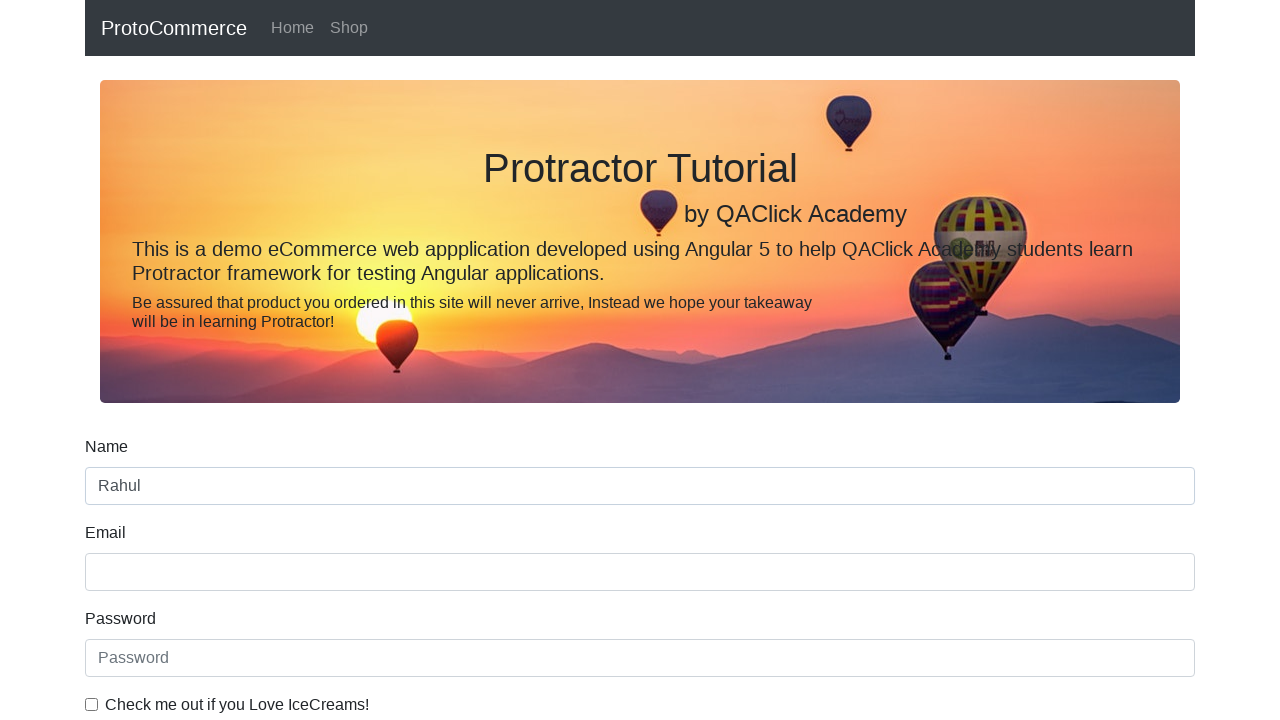

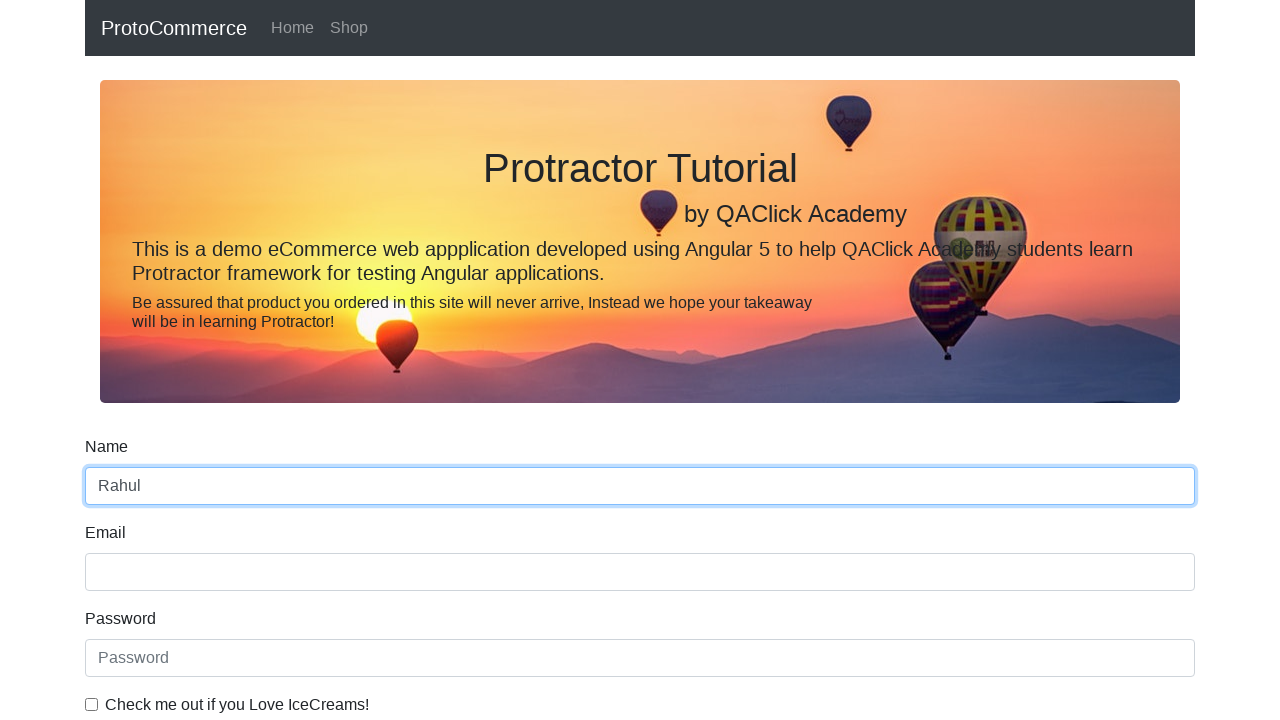